Tests opening a new browser tab by navigating to a page, opening a new tab, navigating to a second URL in that tab, and verifying there are 2 window handles.

Starting URL: https://the-internet.herokuapp.com/windows

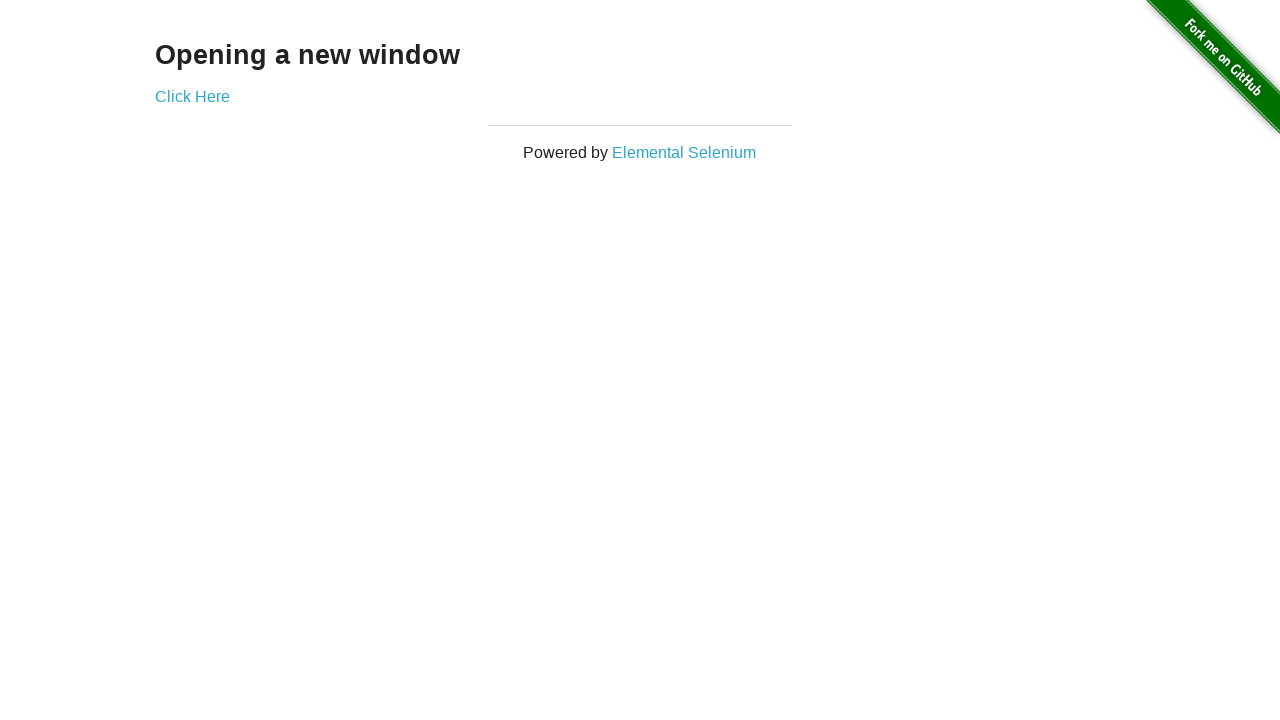

Opened a new browser tab
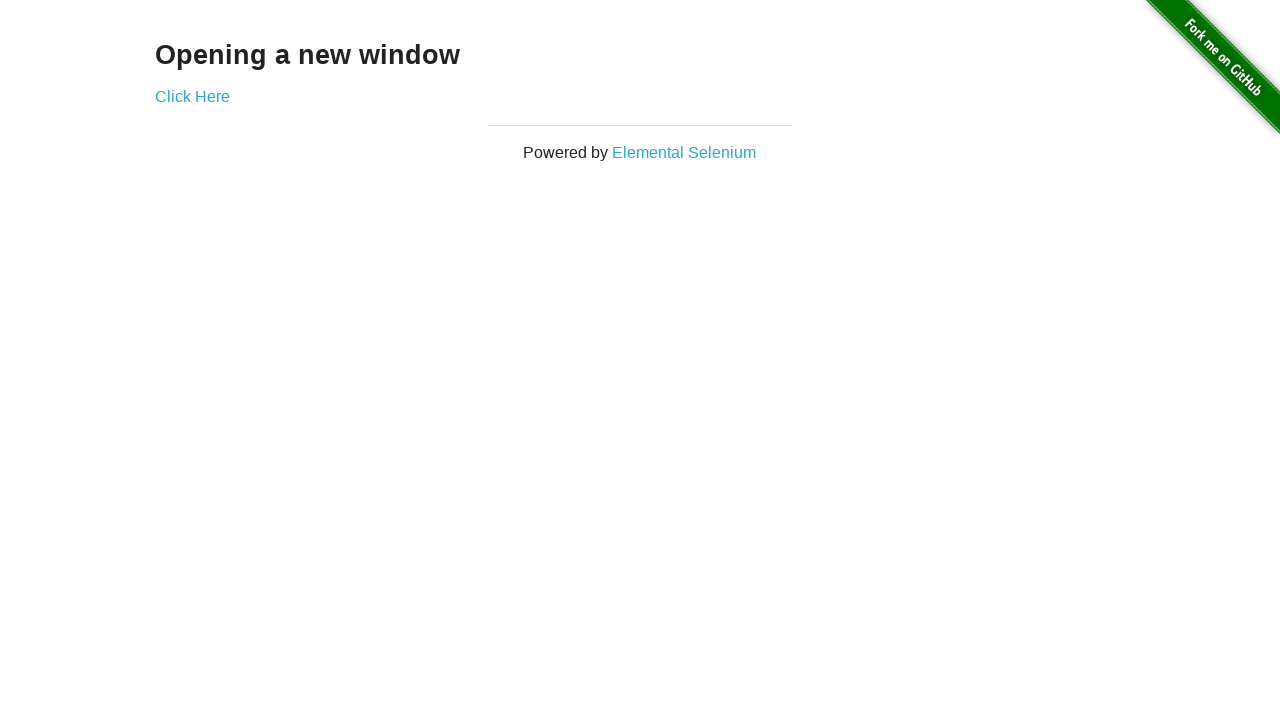

Navigated to https://the-internet.herokuapp.com/typos in the new tab
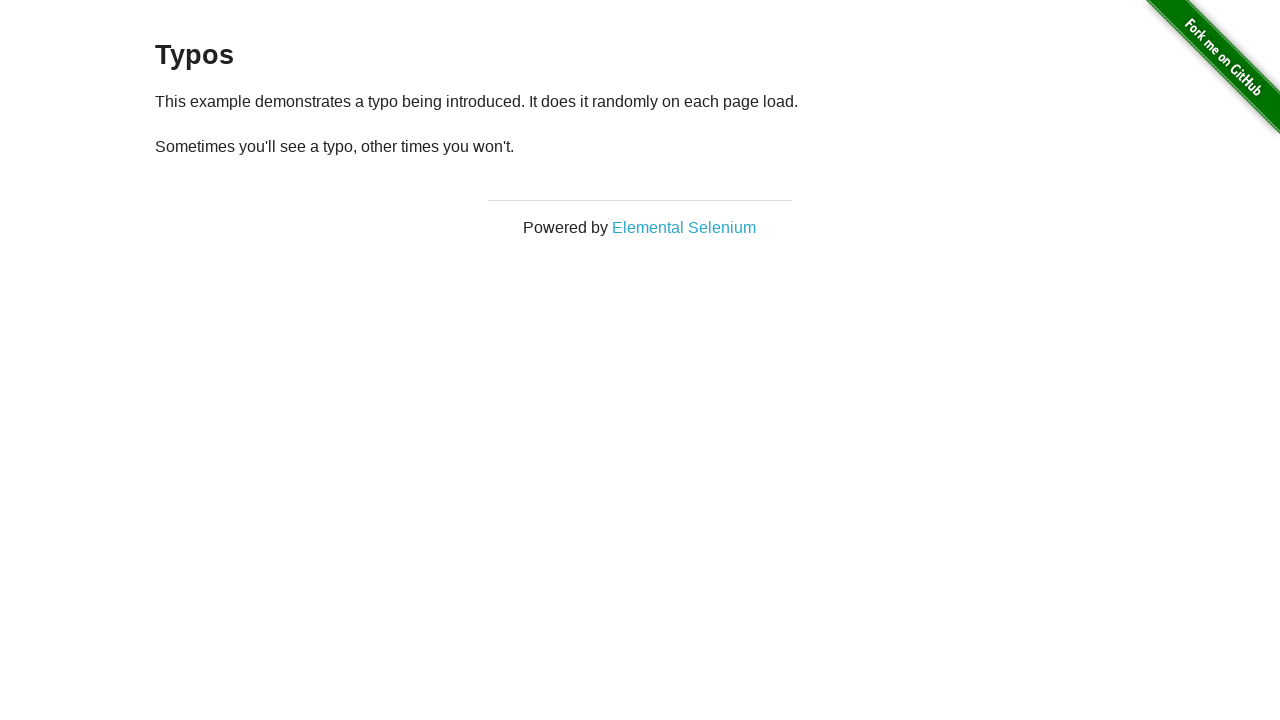

Verified there are 2 pages open in the browser context
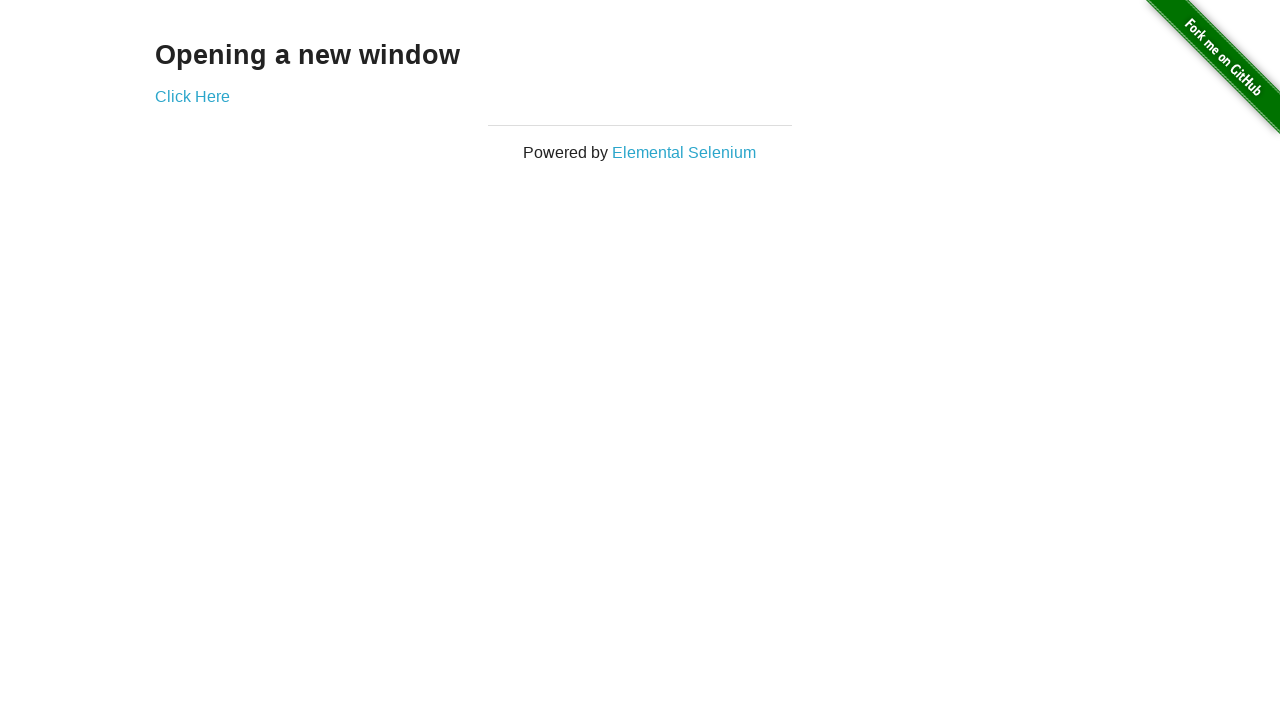

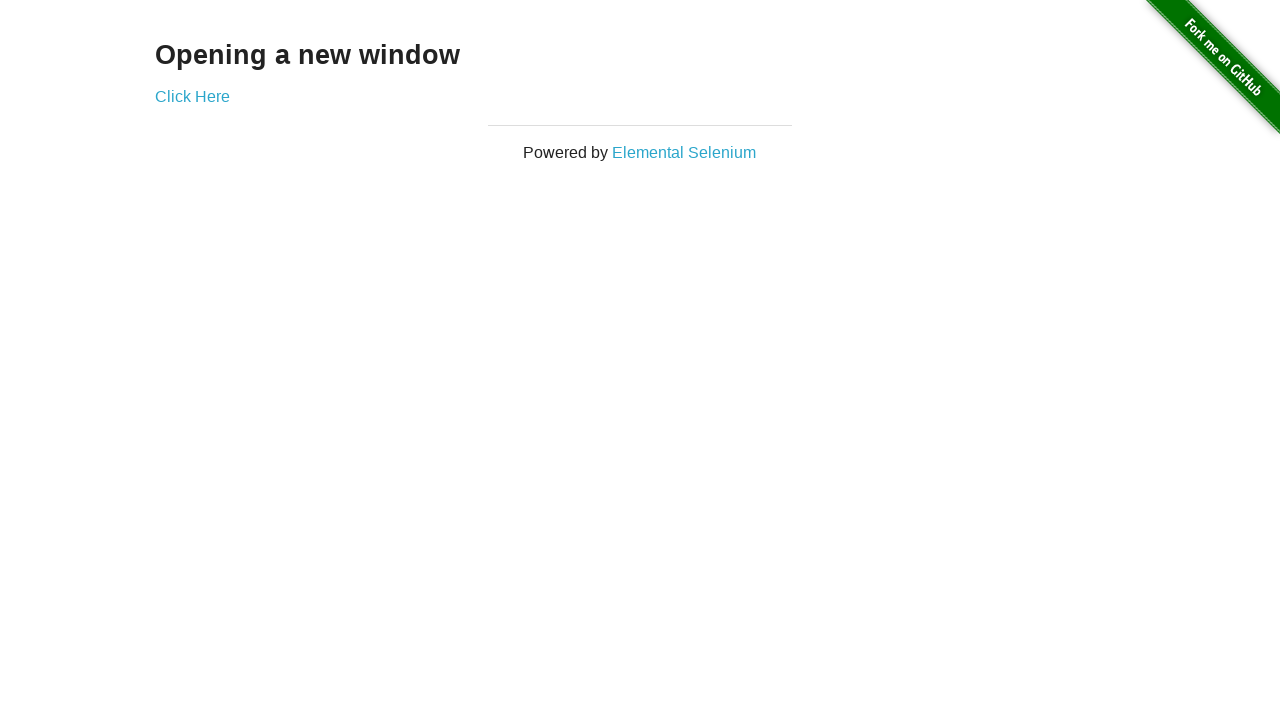